Navigates to the registration page and verifies all registration form fields are displayed

Starting URL: http://parabank.parasoft.com/

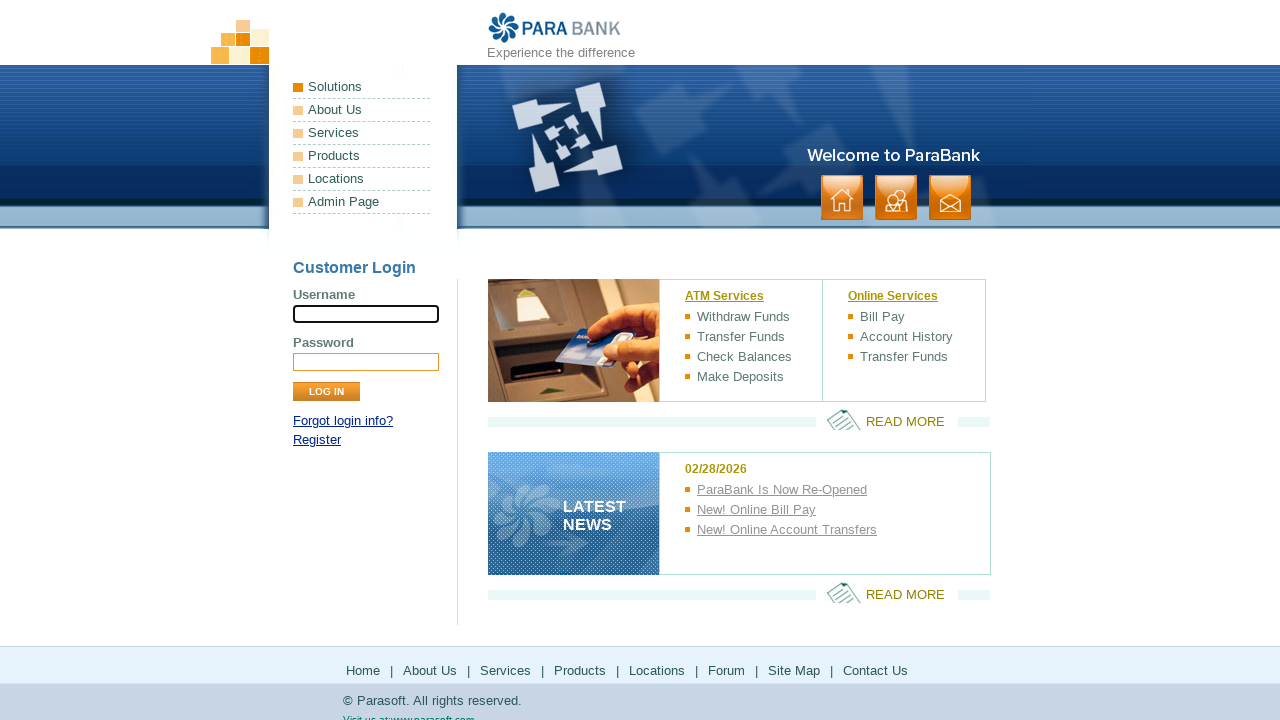

Clicked Register link to navigate to registration page at (317, 440) on xpath=//div[@id='loginPanel']/p[last()]/a
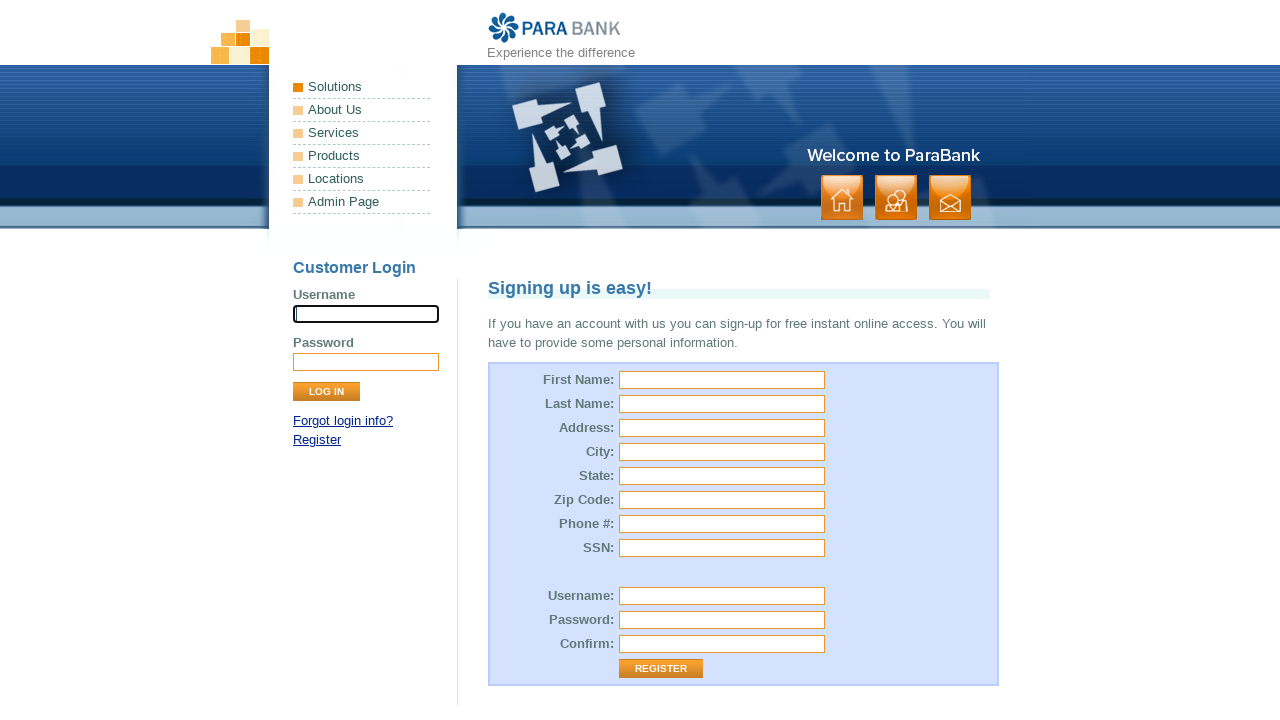

Registration form loaded successfully
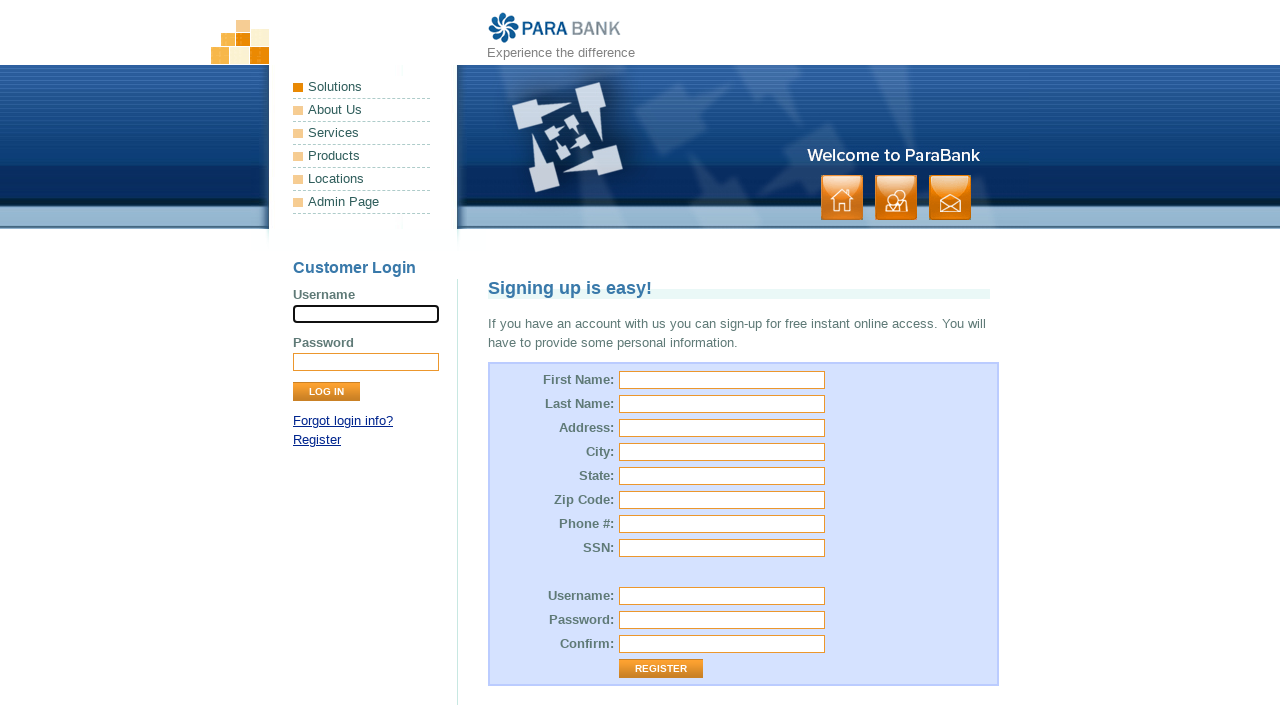

Verified firstName field is visible
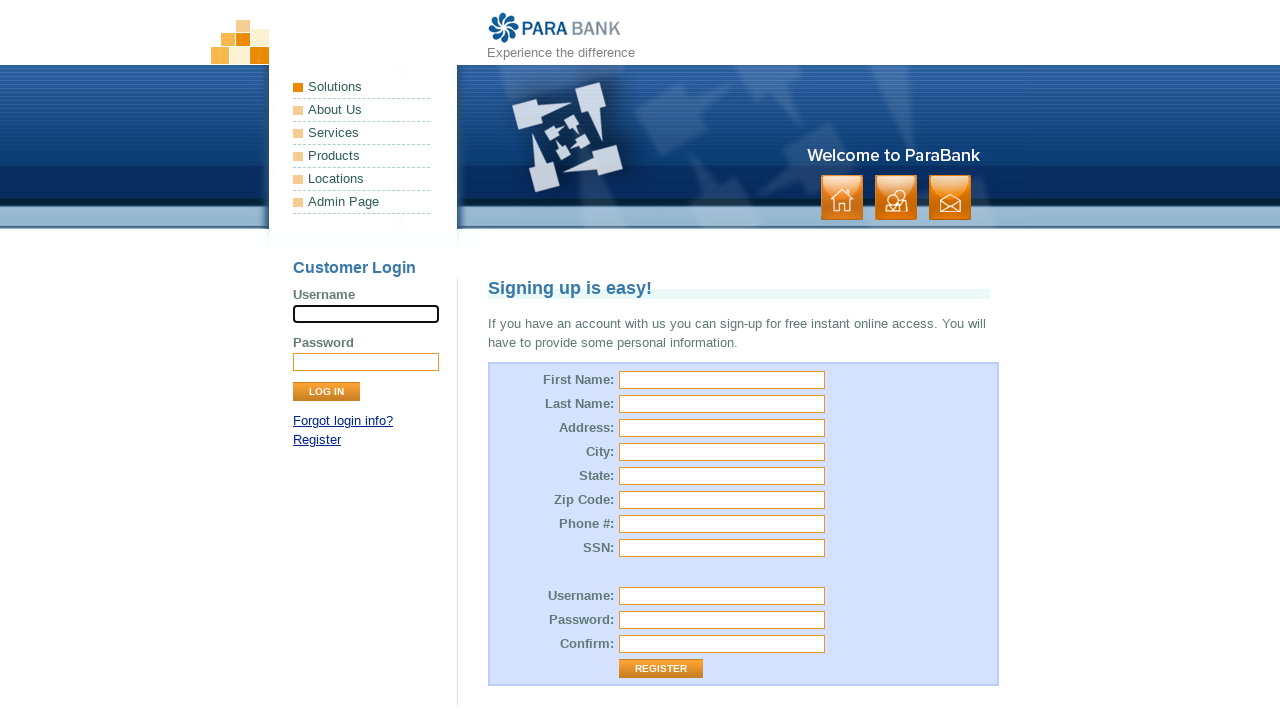

Verified lastName field is visible
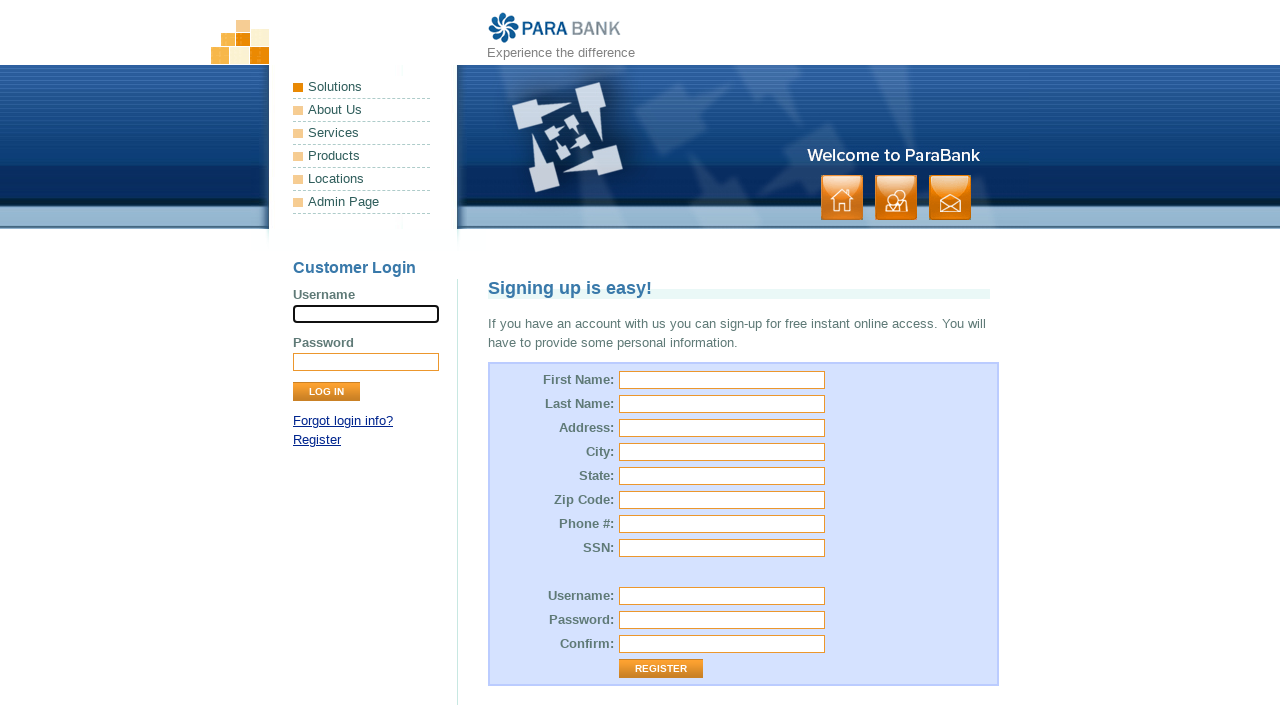

Verified street field is visible
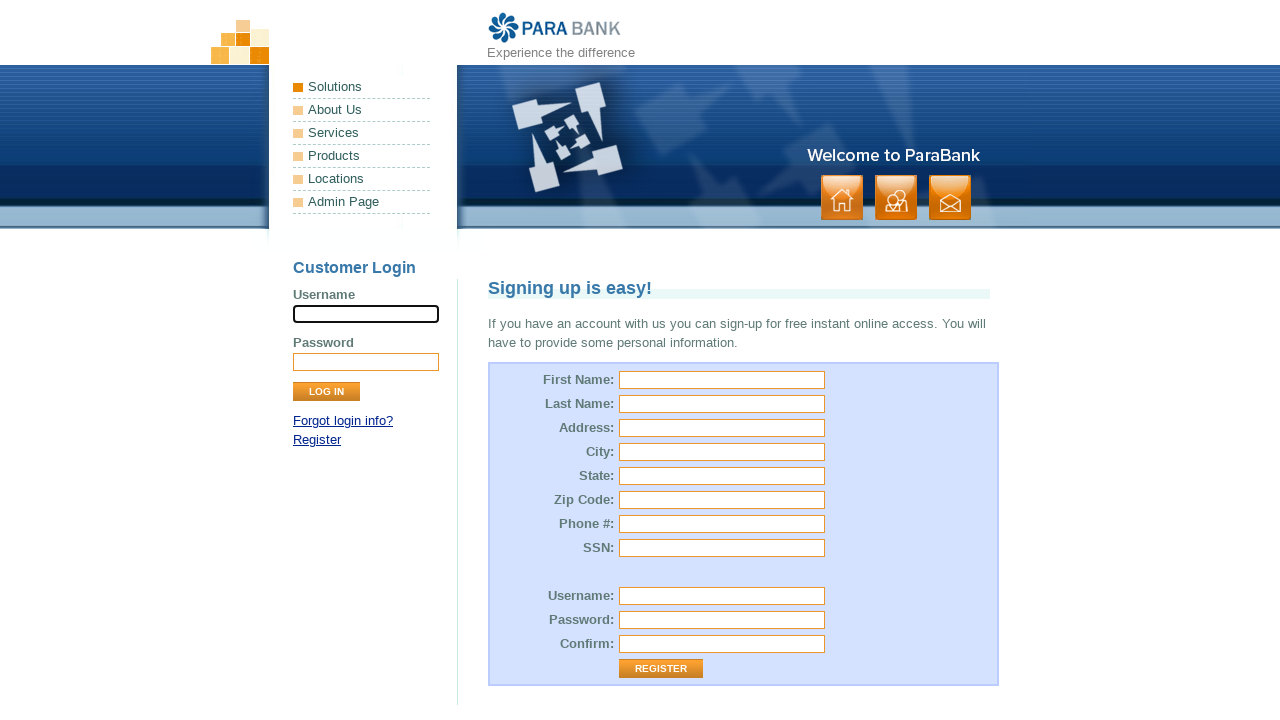

Verified city field is visible
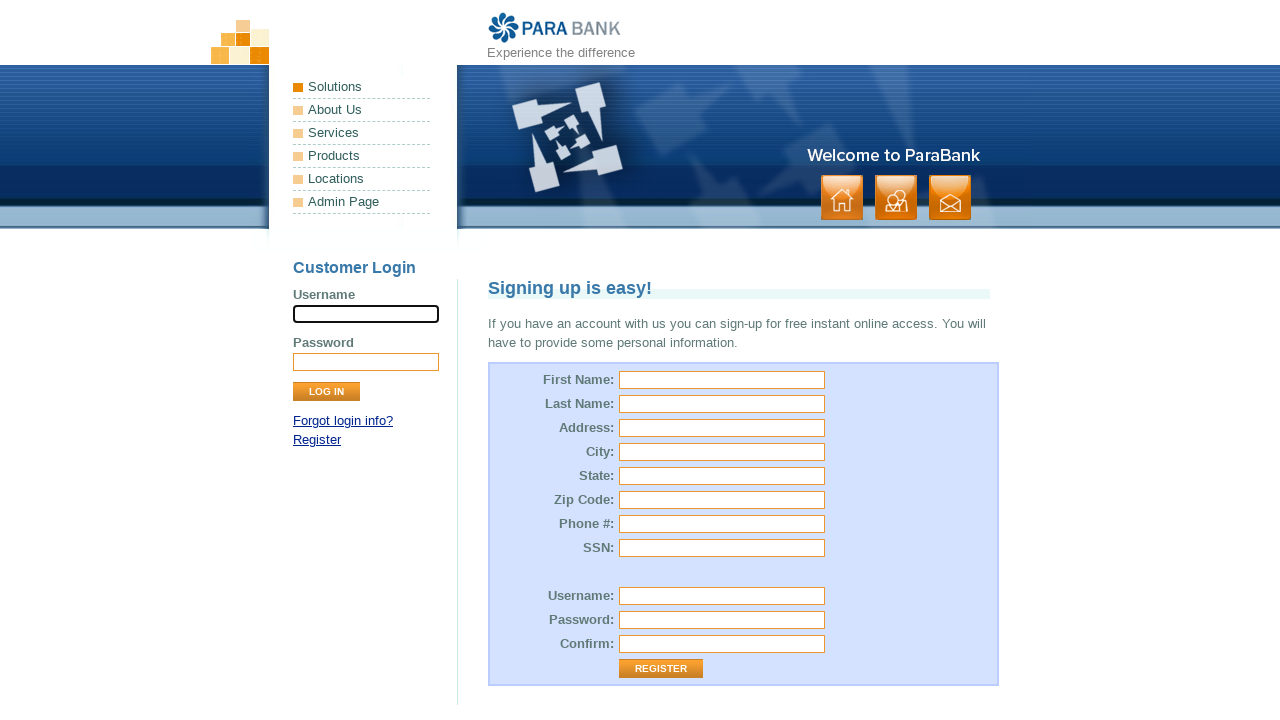

Verified state field is visible
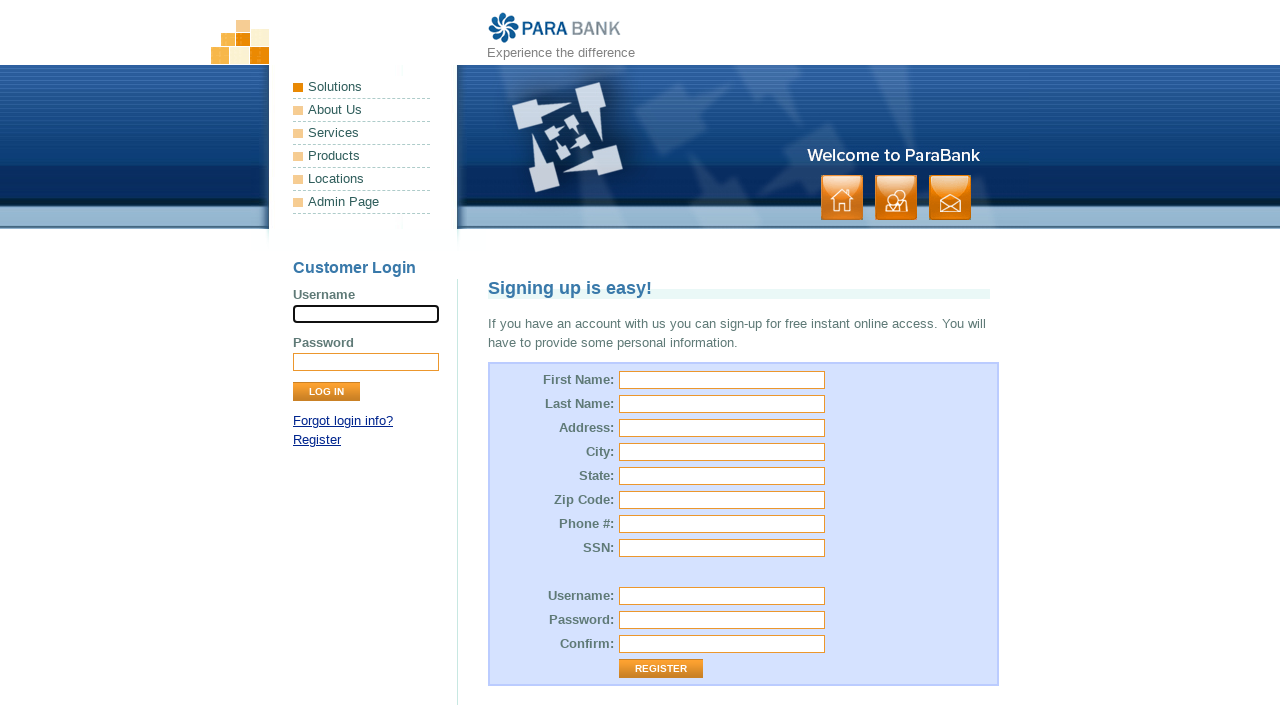

Verified zipCode field is visible
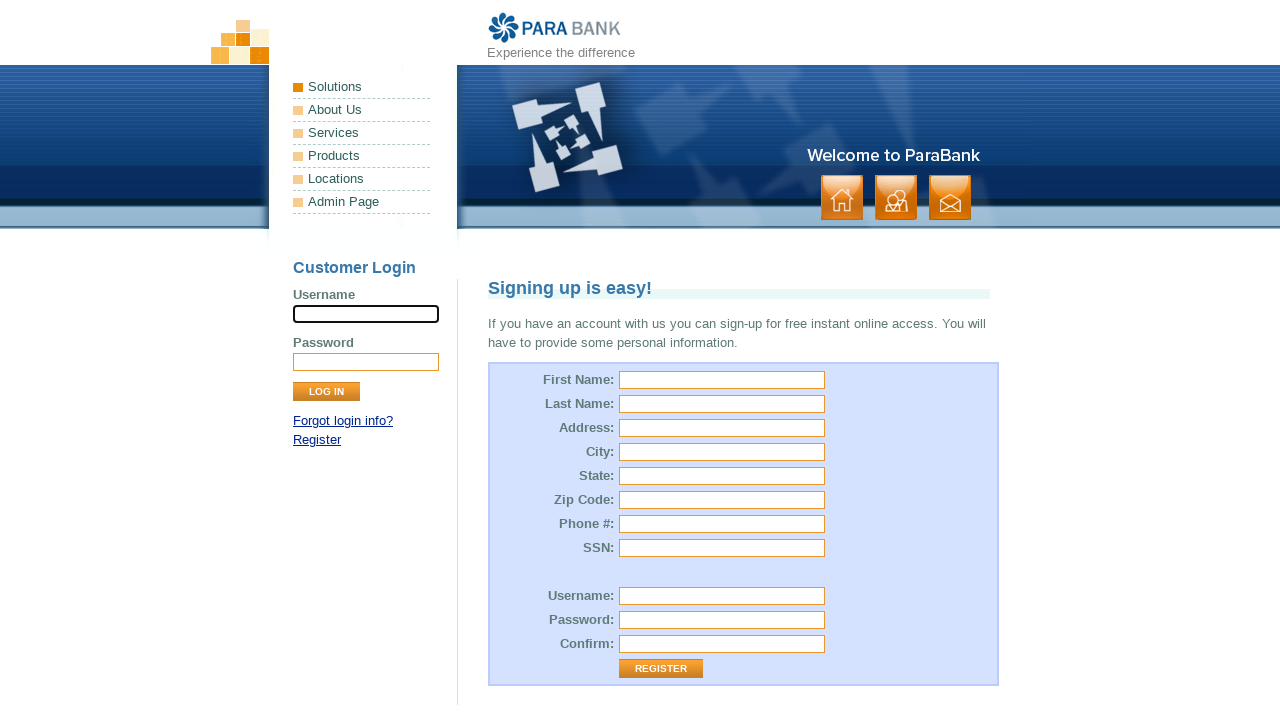

Verified phoneNumber field is visible
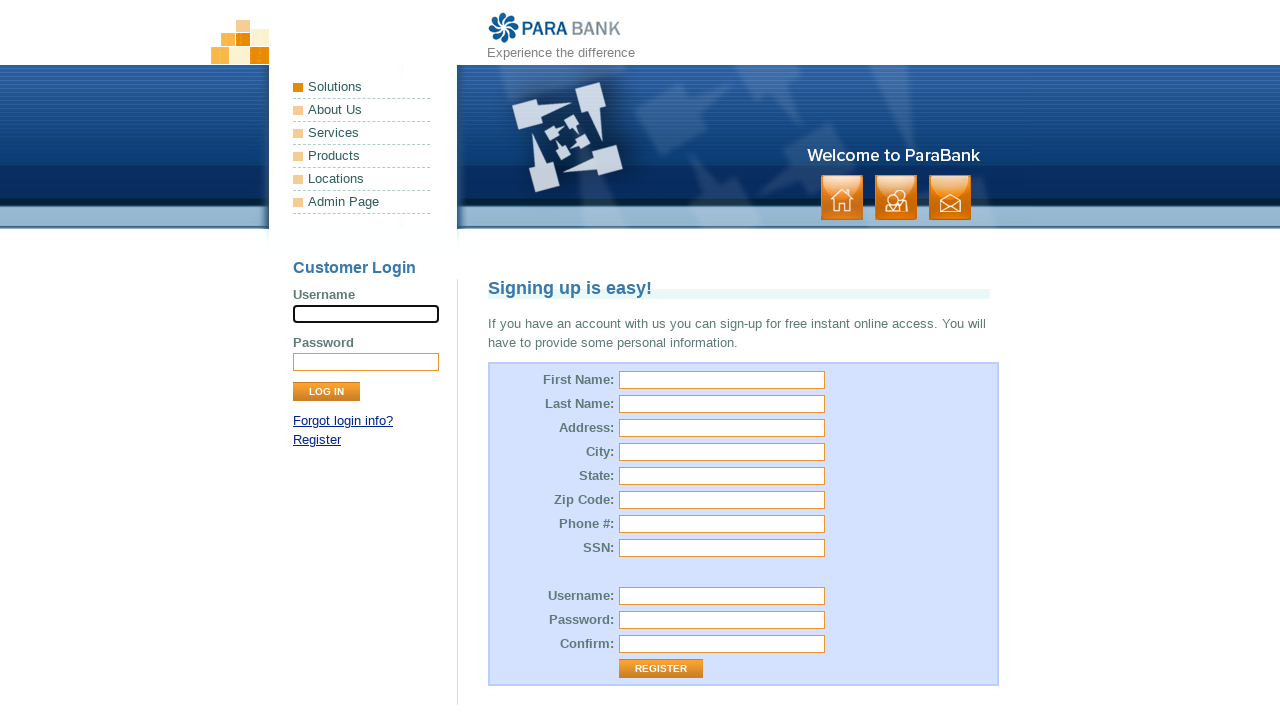

Verified ssn field is visible
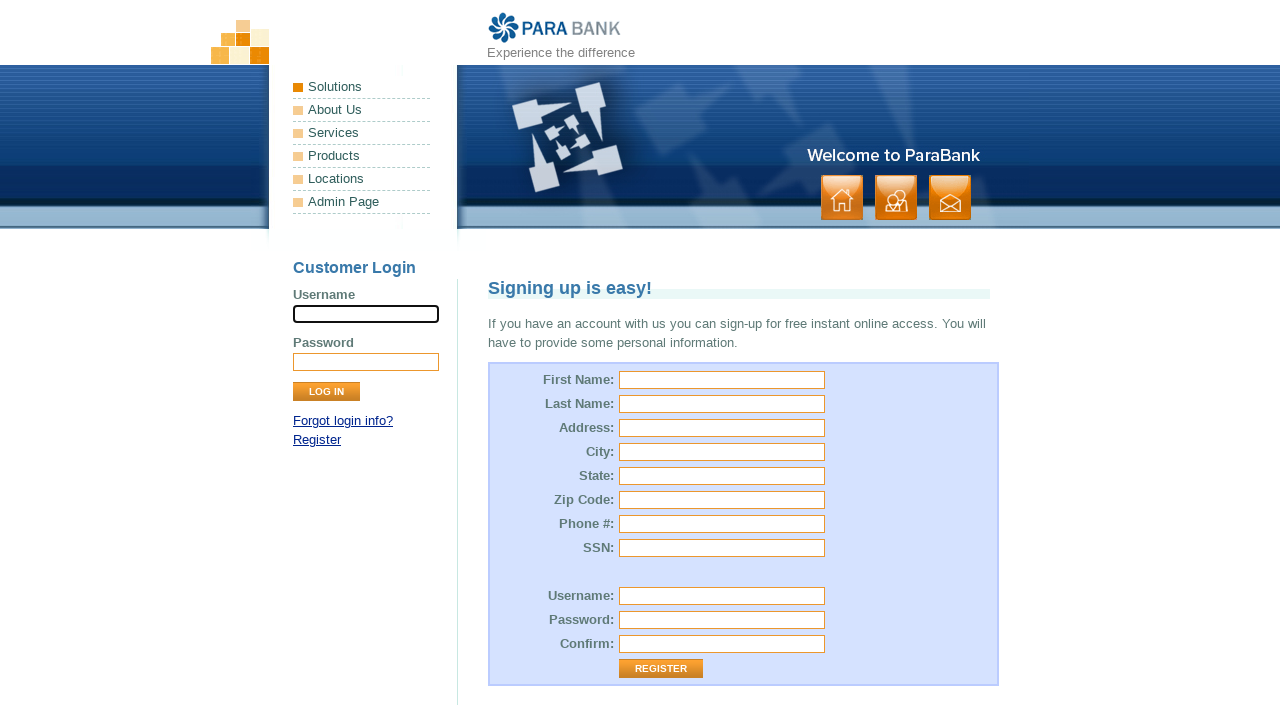

Verified username field is visible
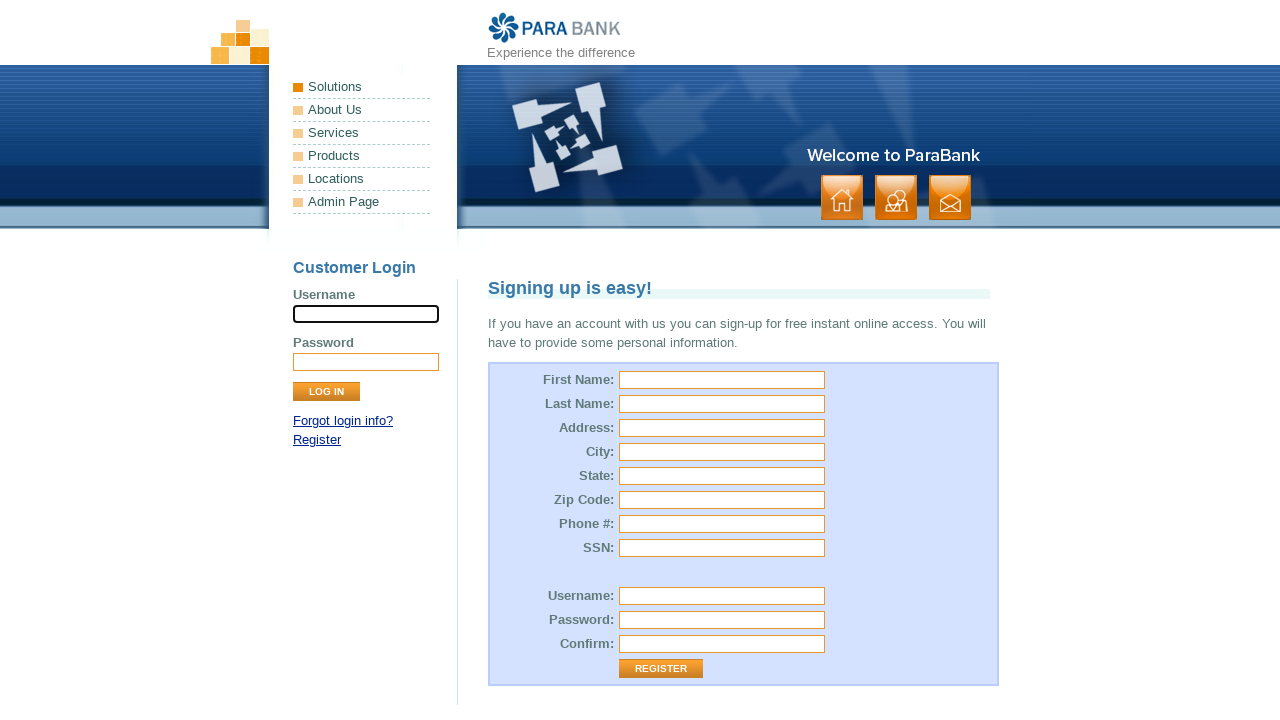

Verified password field is visible
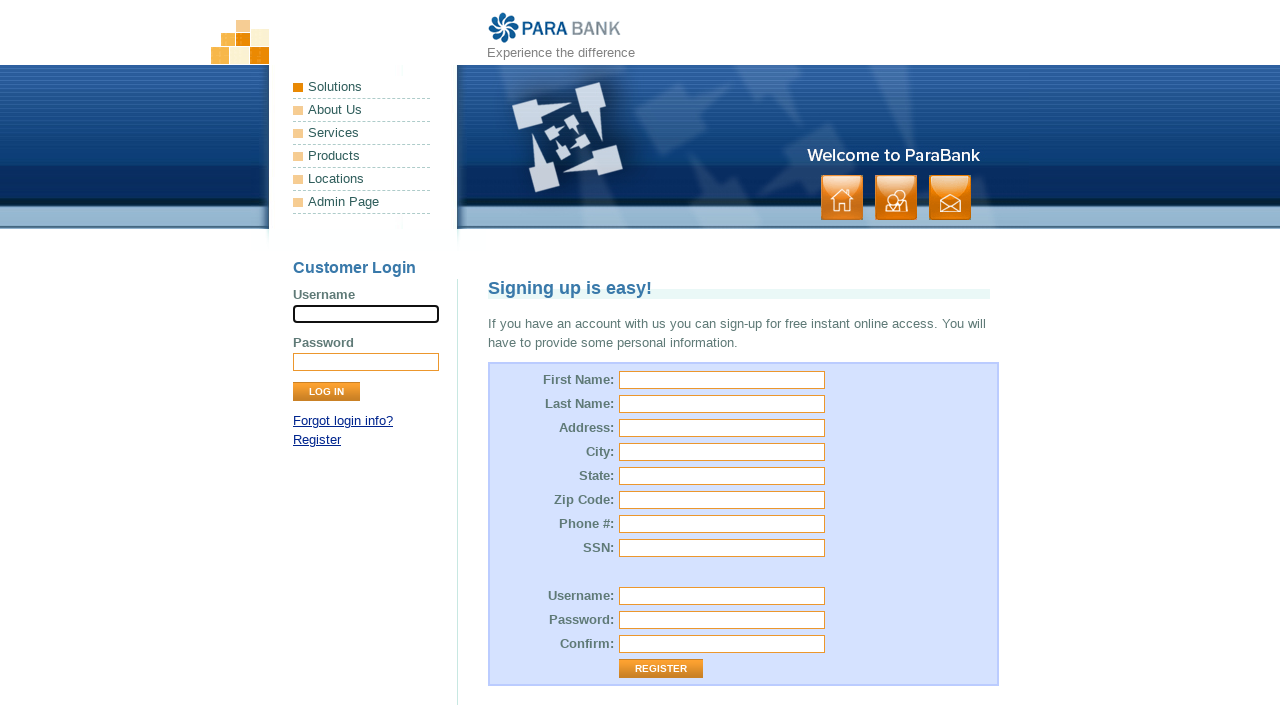

Verified repeatedPassword field is visible
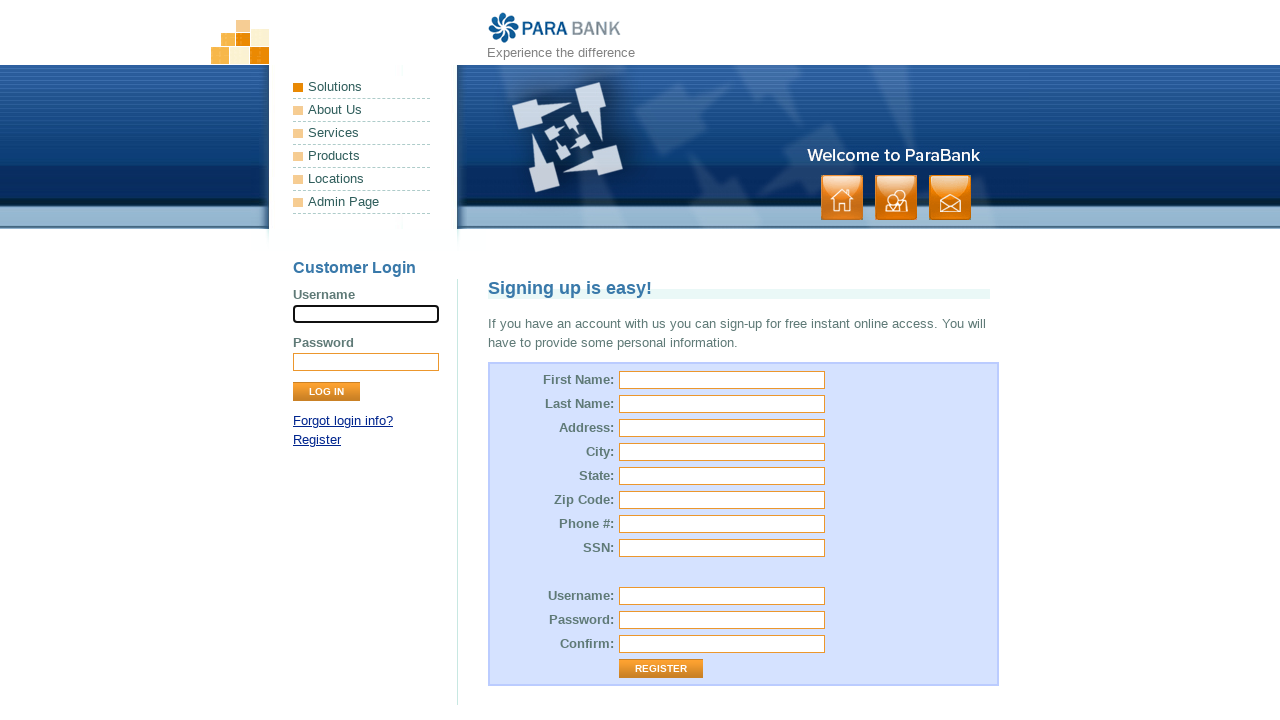

Verified Register submit button is visible
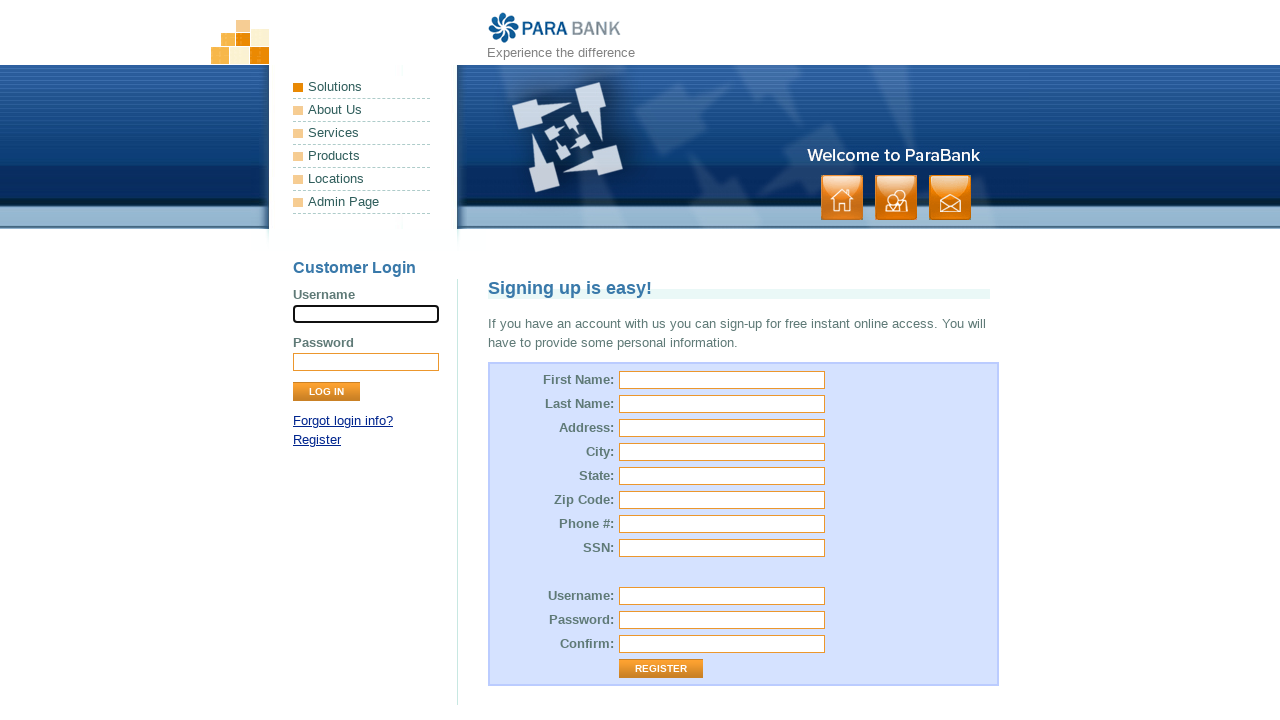

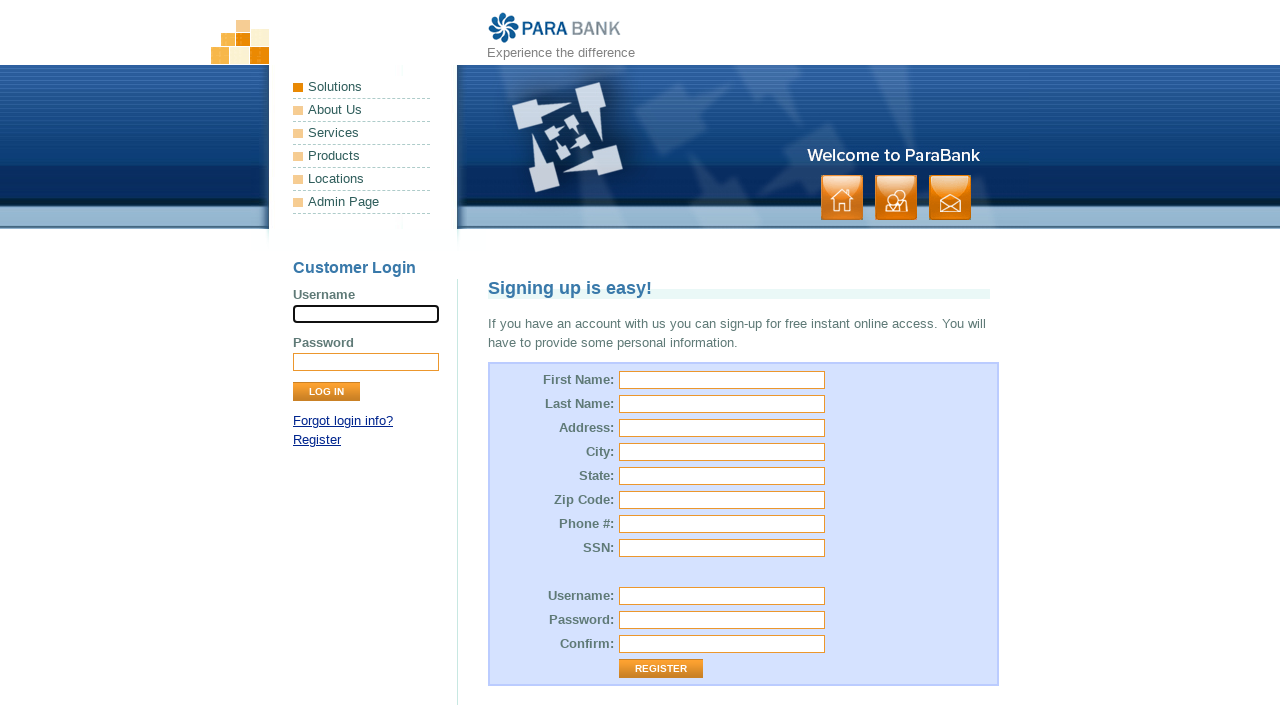